Tests handling of entry ad modal popup by waiting for and clicking the close button

Starting URL: http://the-internet.herokuapp.com/entry_ad

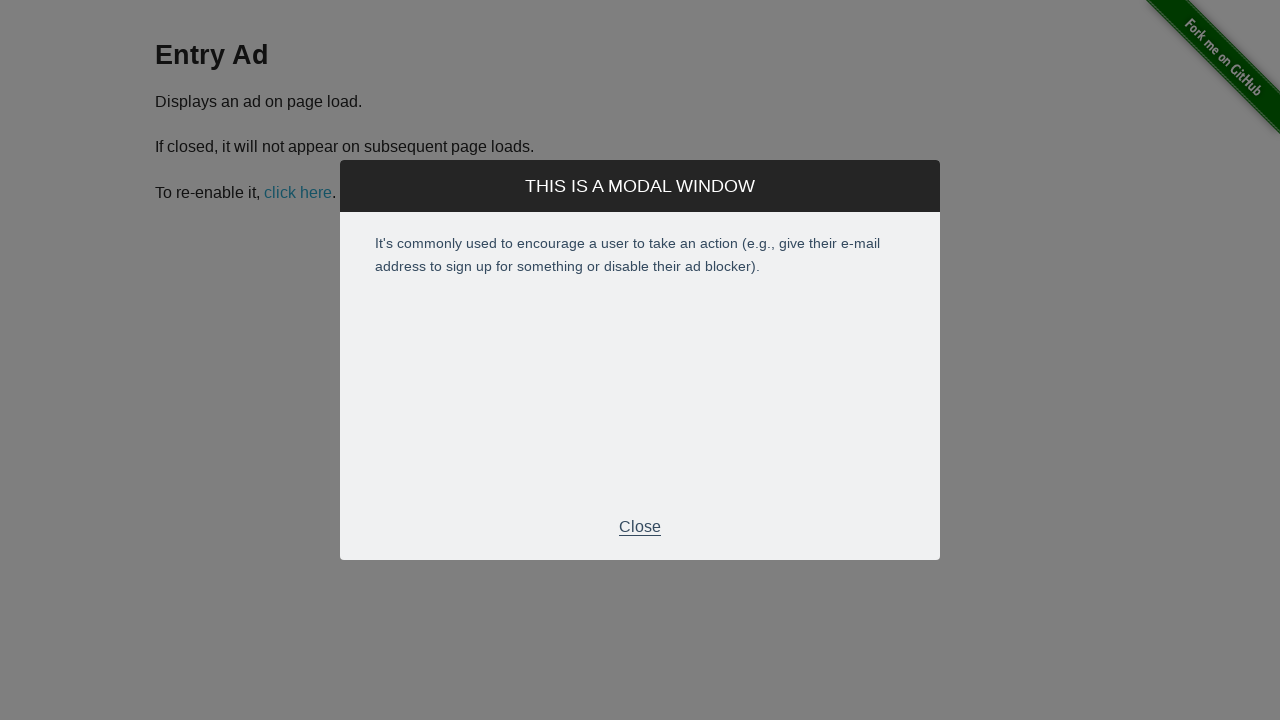

Waited for entry ad modal close button to become visible
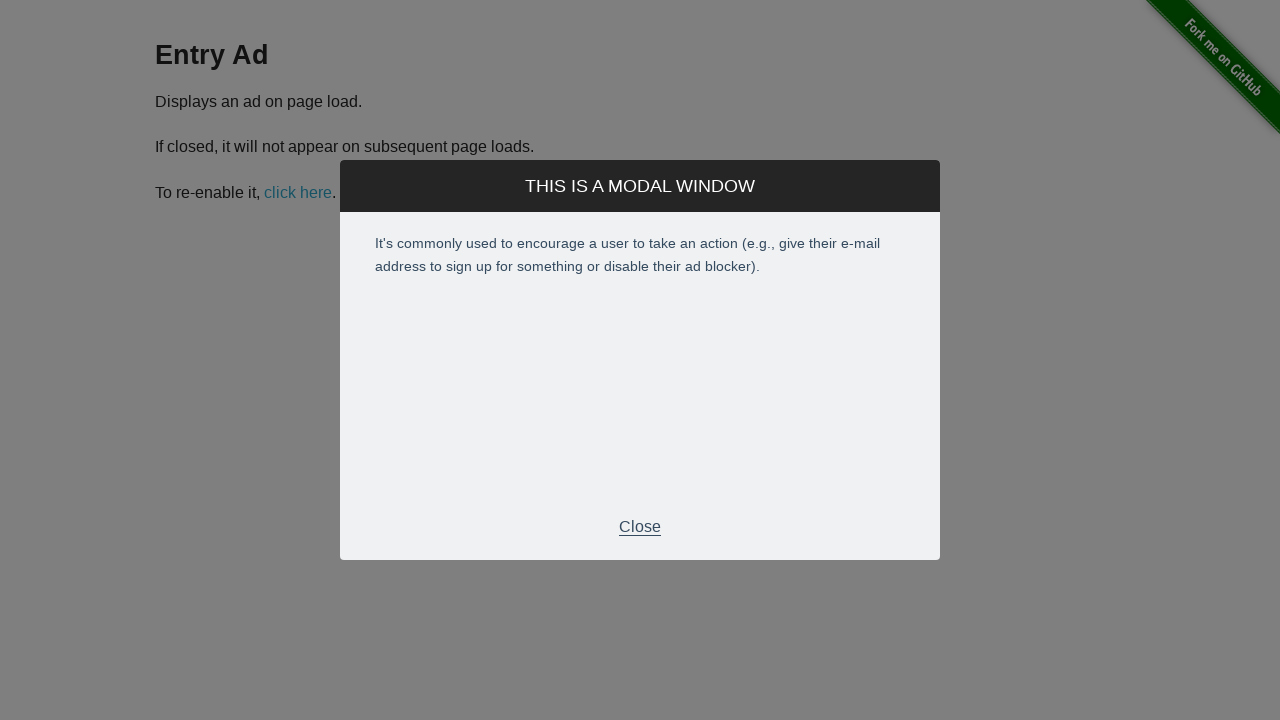

Clicked the close button to dismiss entry ad modal at (640, 527) on xpath=//p[text()='Close']
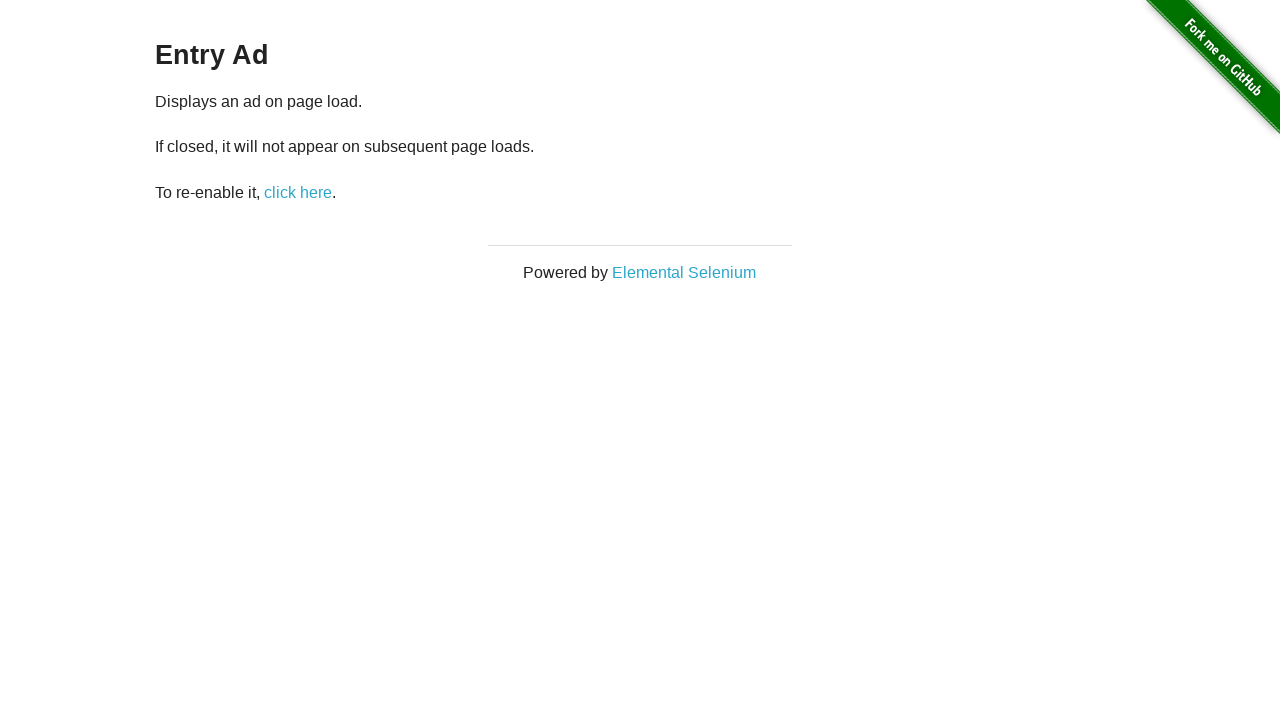

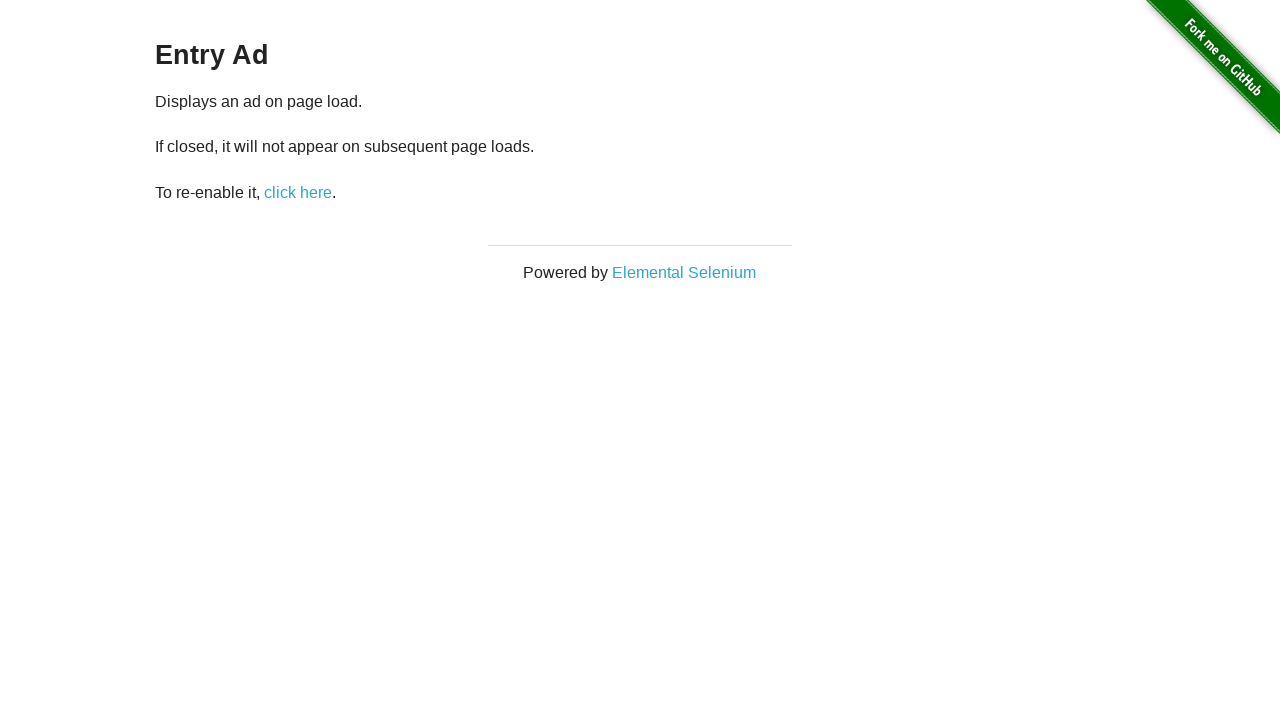